Tests hover functionality by moving the mouse to the third image element and verifying the hover content appears

Starting URL: http://the-internet.herokuapp.com/hovers

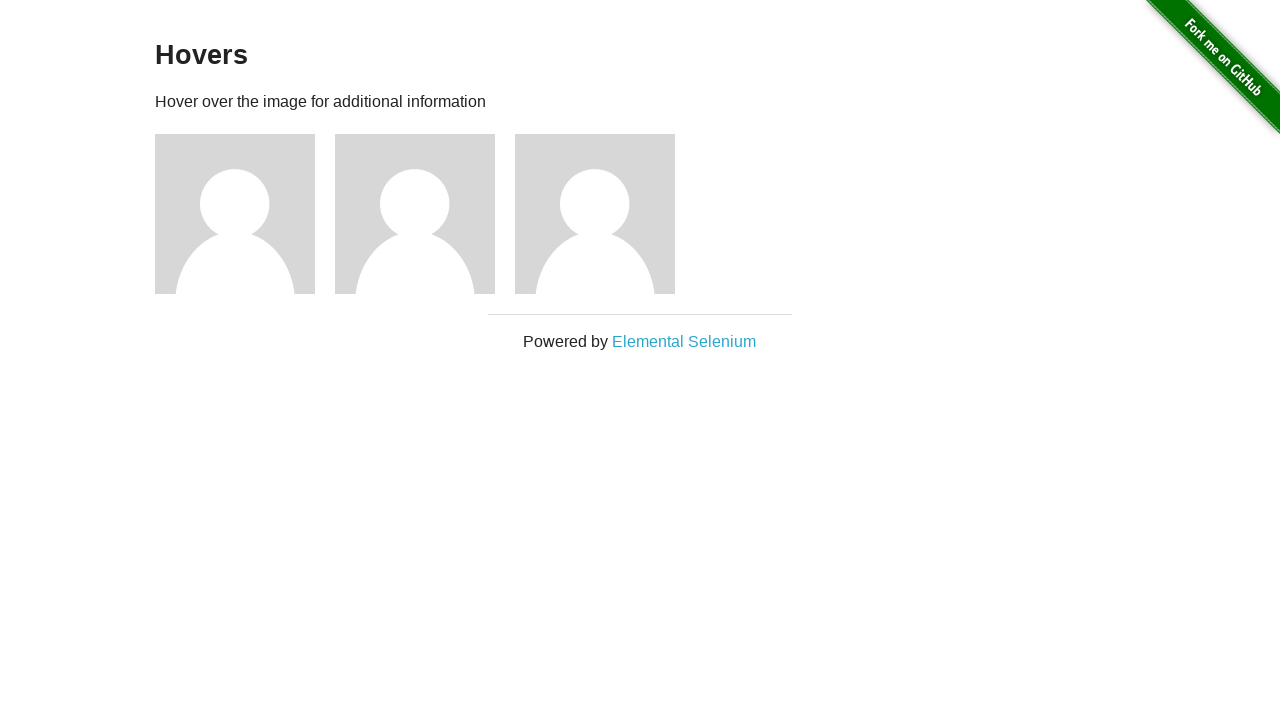

Waited for figure elements to load on hovers page
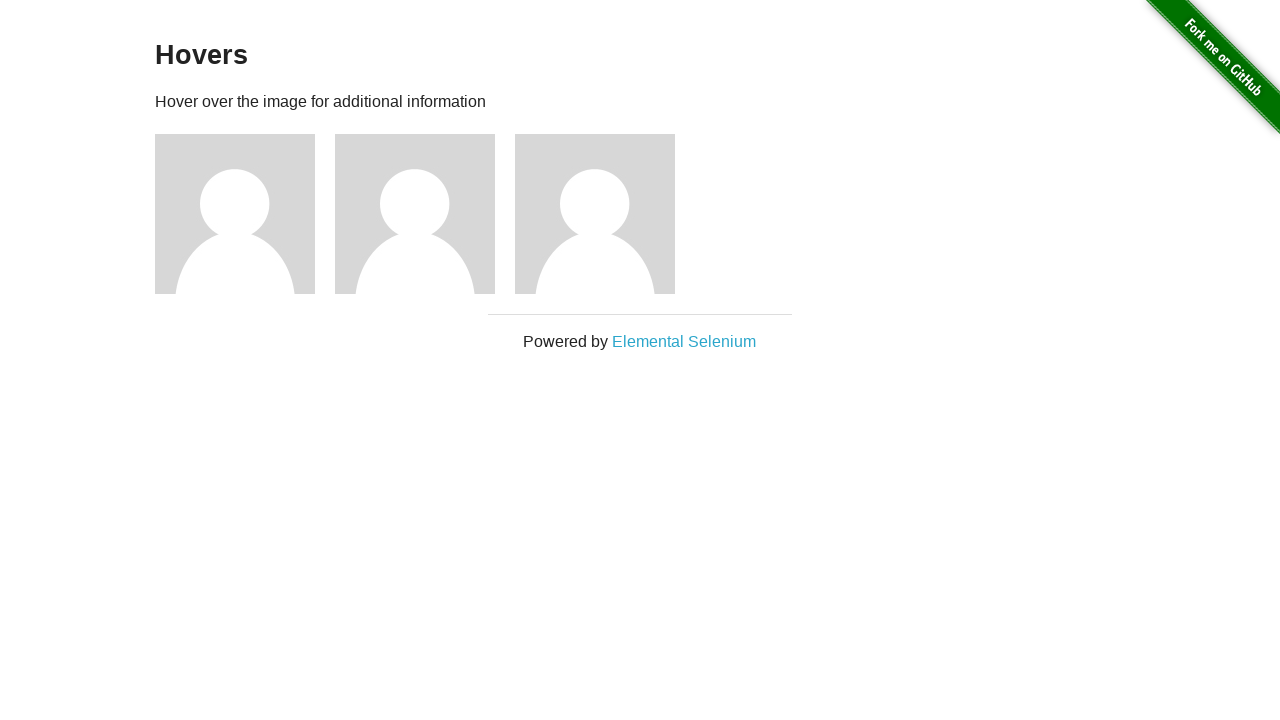

Hovered over the third figure element at (605, 214) on div.figure >> nth=2
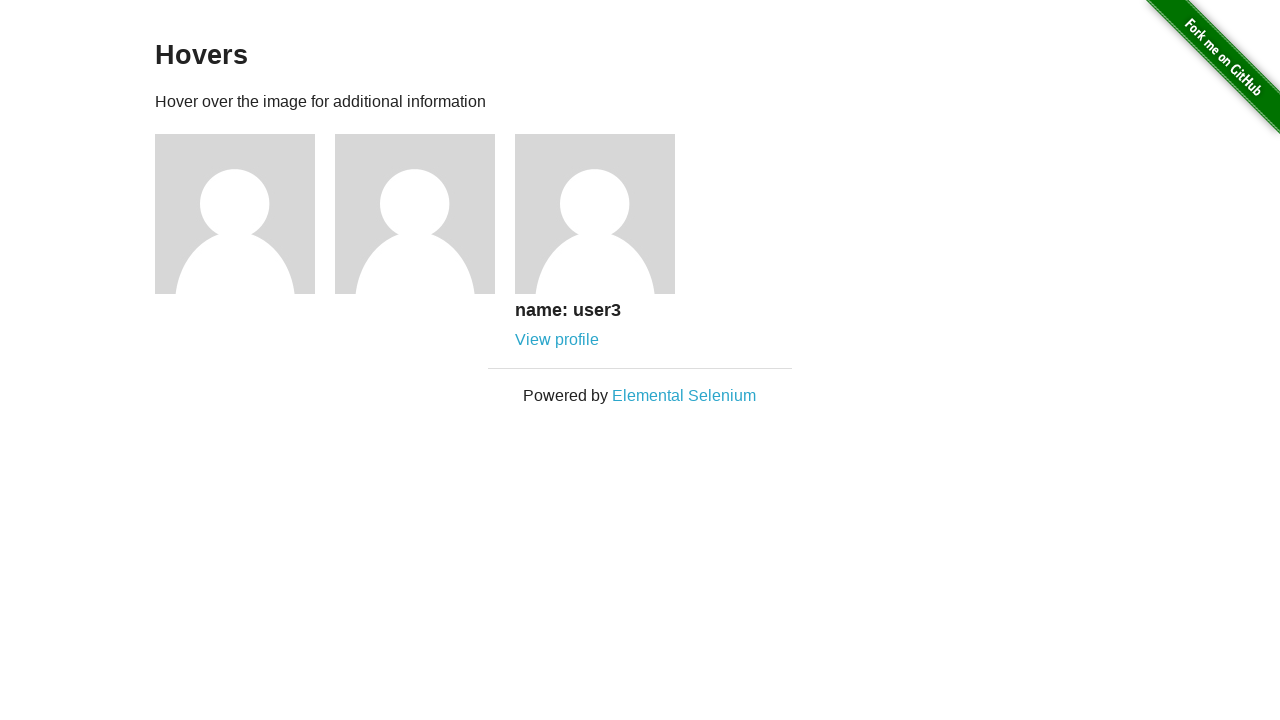

Verified hover content (figcaption h5) is visible on third figure
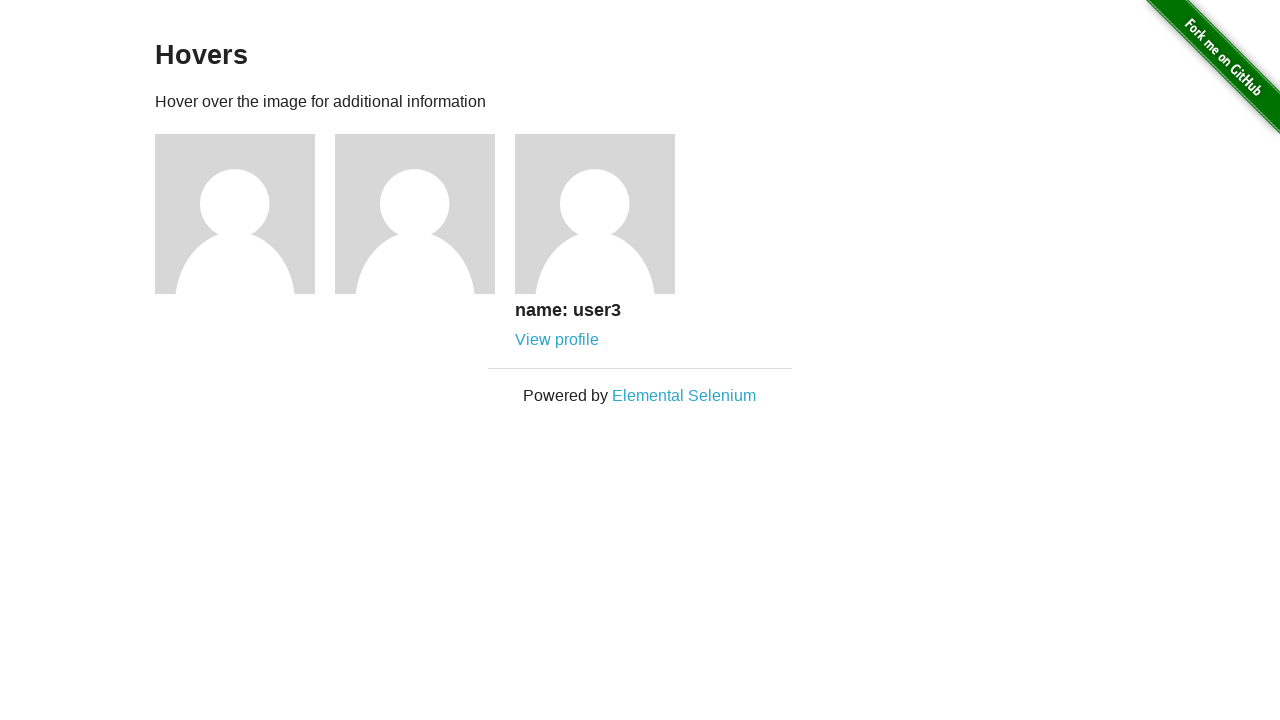

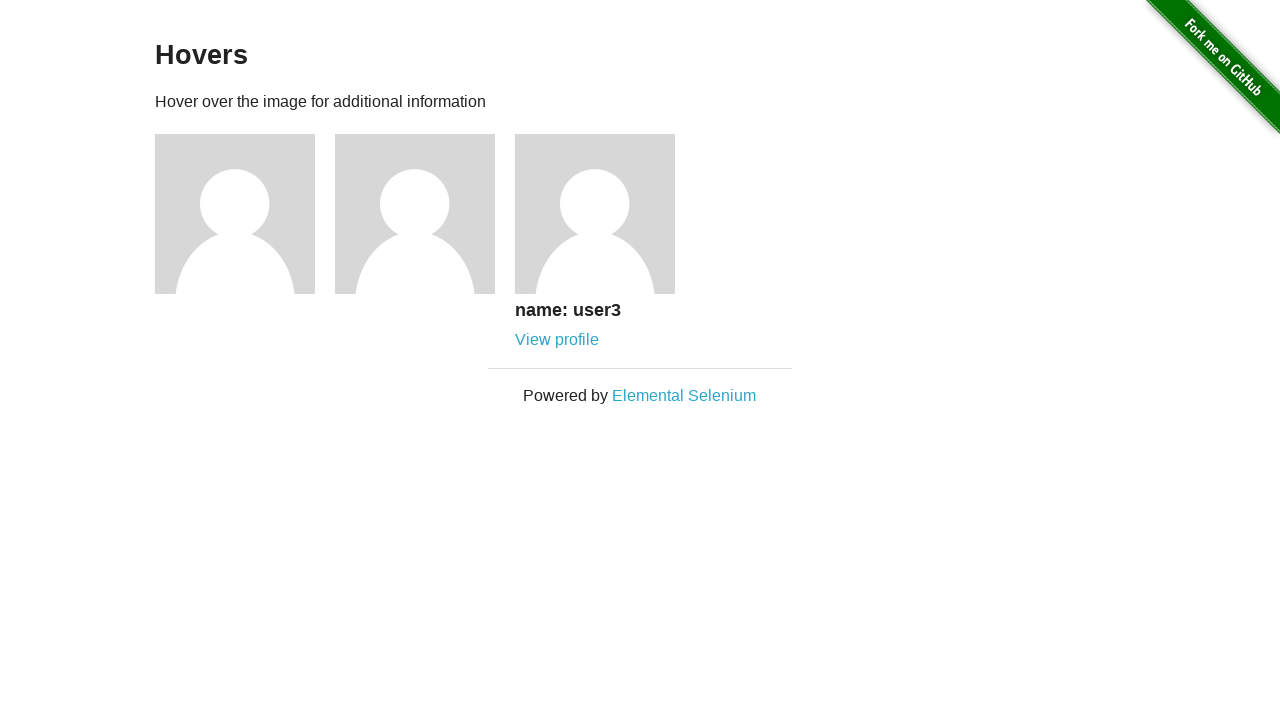